Tests drag and drop functionality on jQuery UI demo page by switching to an iframe and dragging an element to a drop target

Starting URL: https://jqueryui.com/droppable/

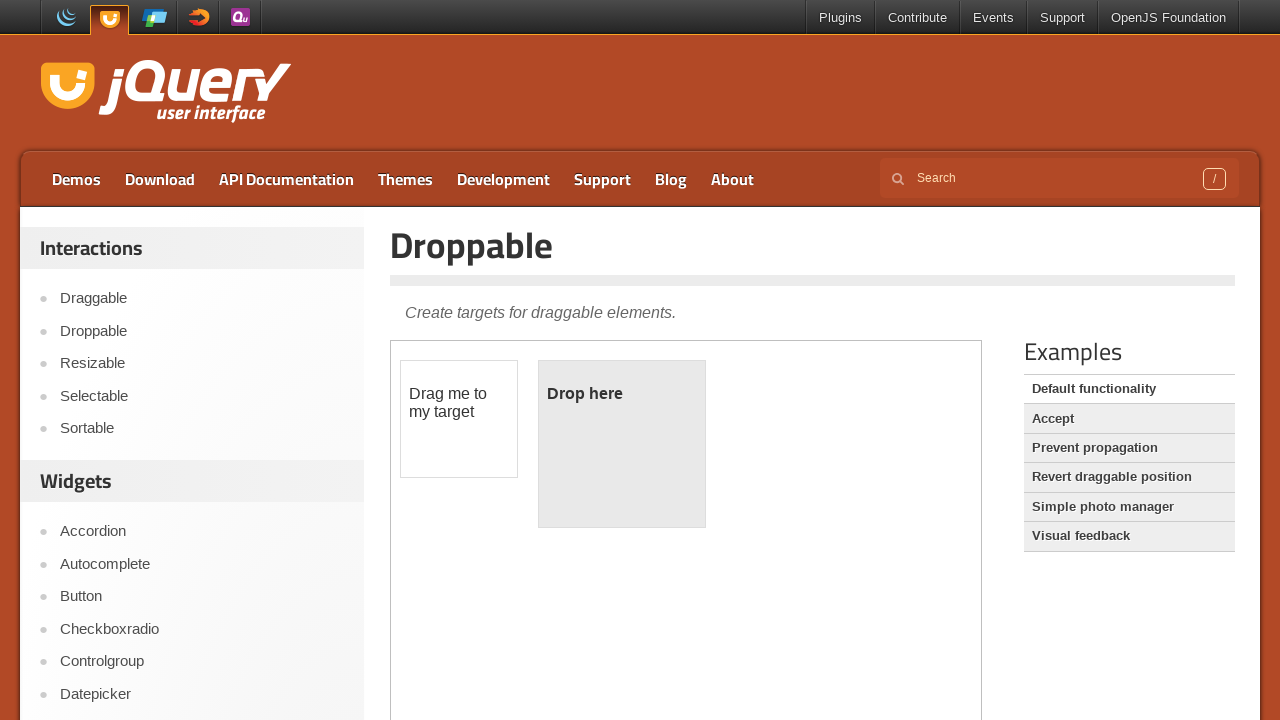

Navigated to jQuery UI droppable demo page
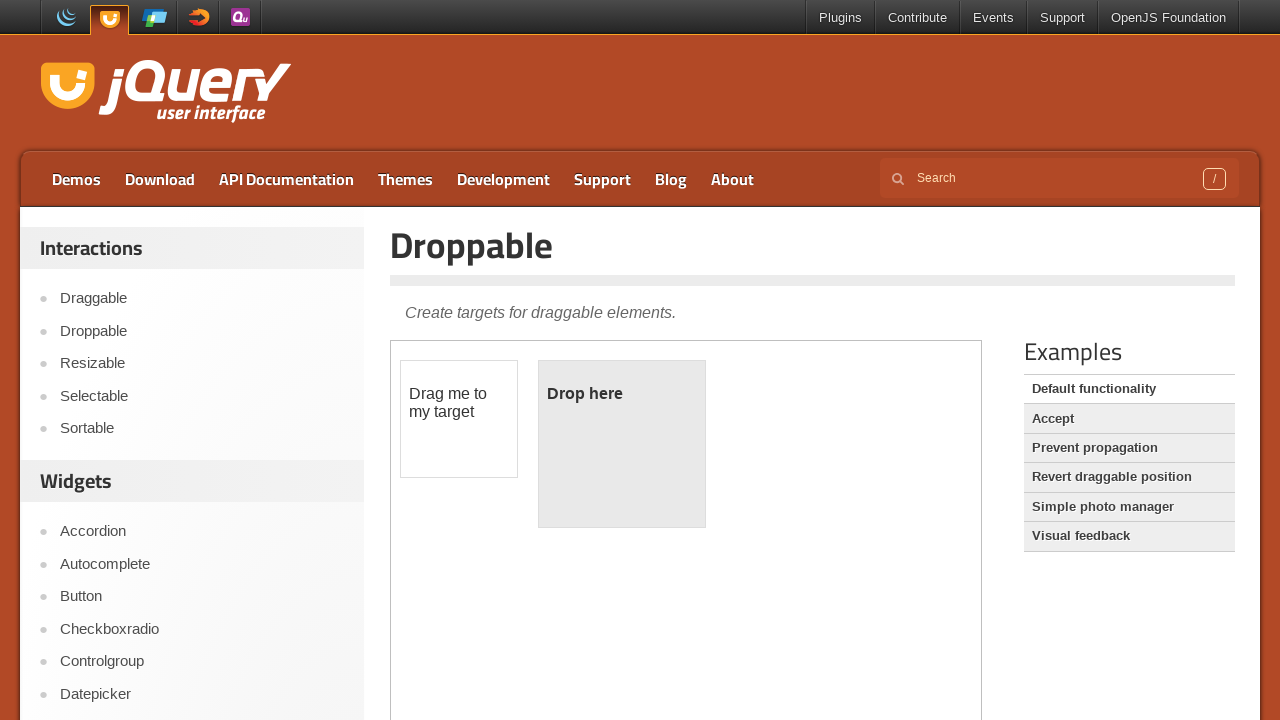

Located the demo iframe
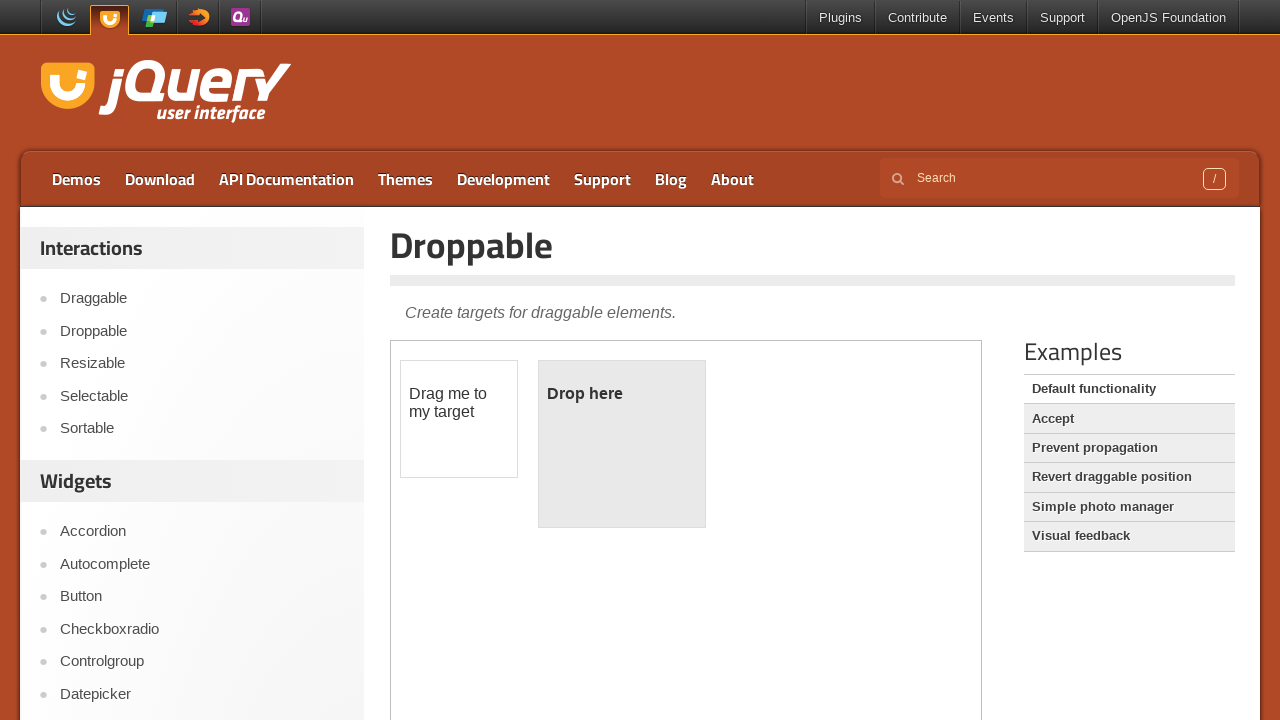

Located draggable element within iframe
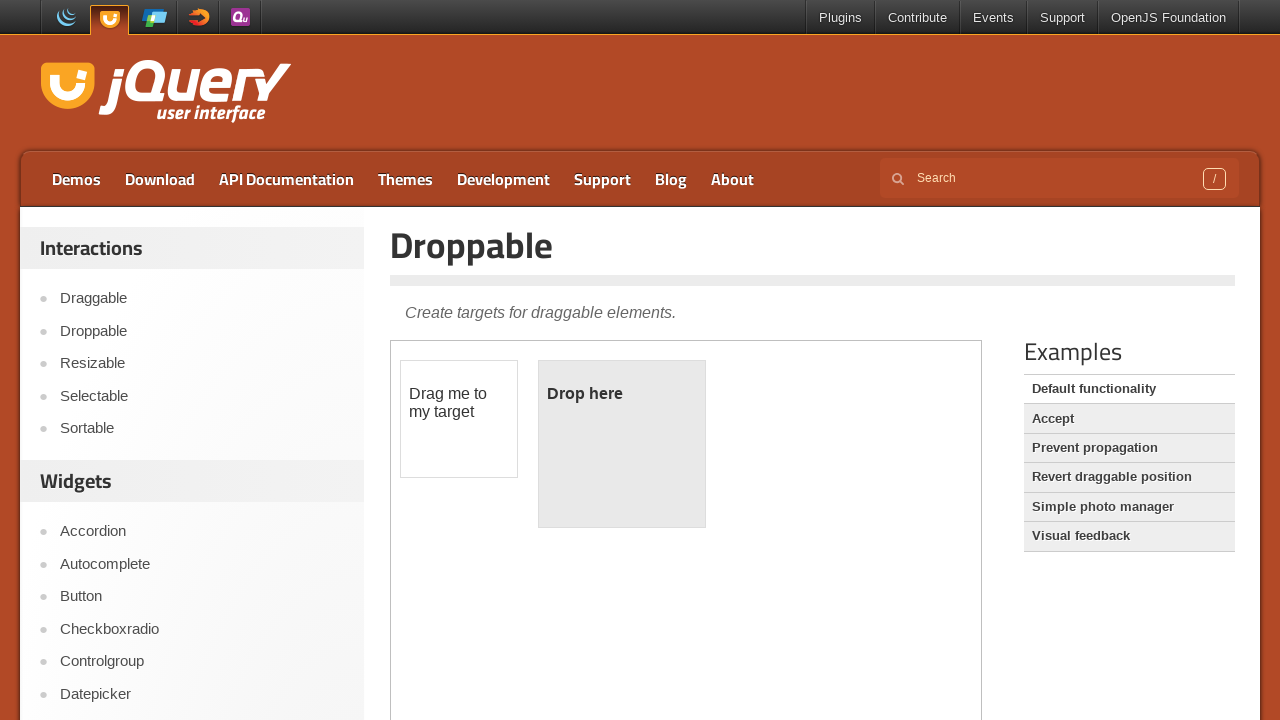

Located droppable target element within iframe
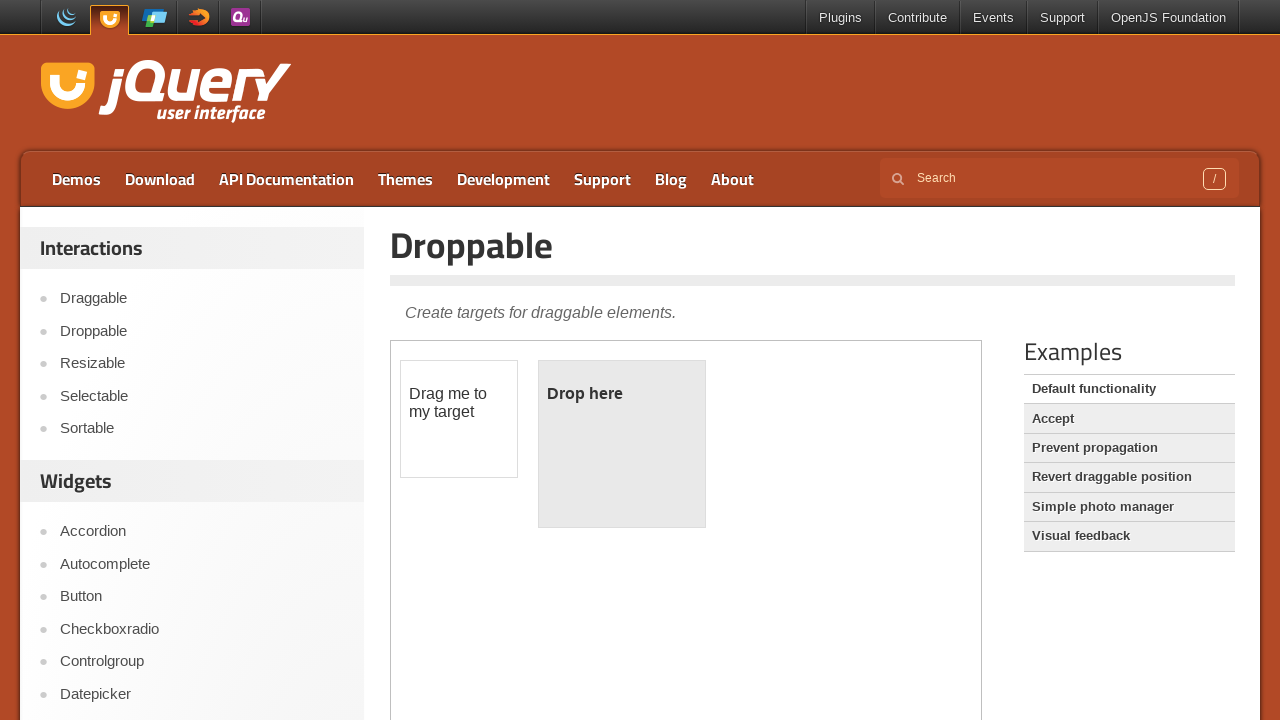

Dragged element to drop target successfully at (622, 444)
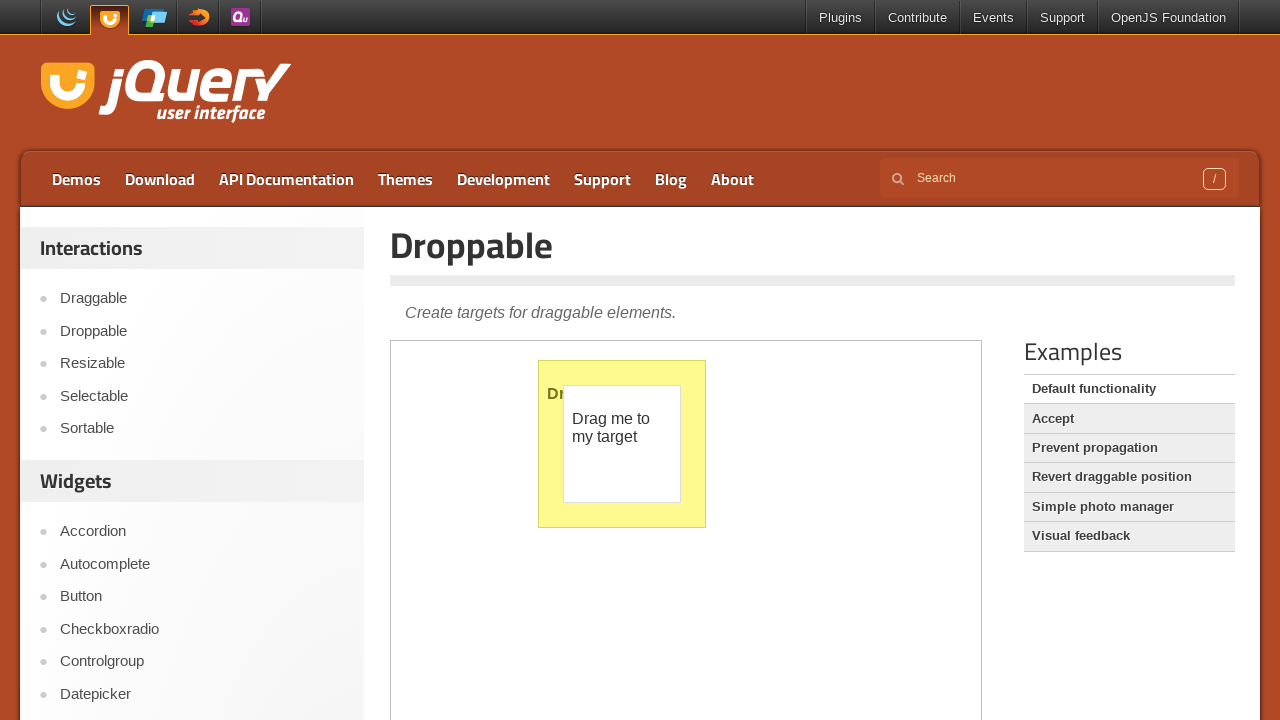

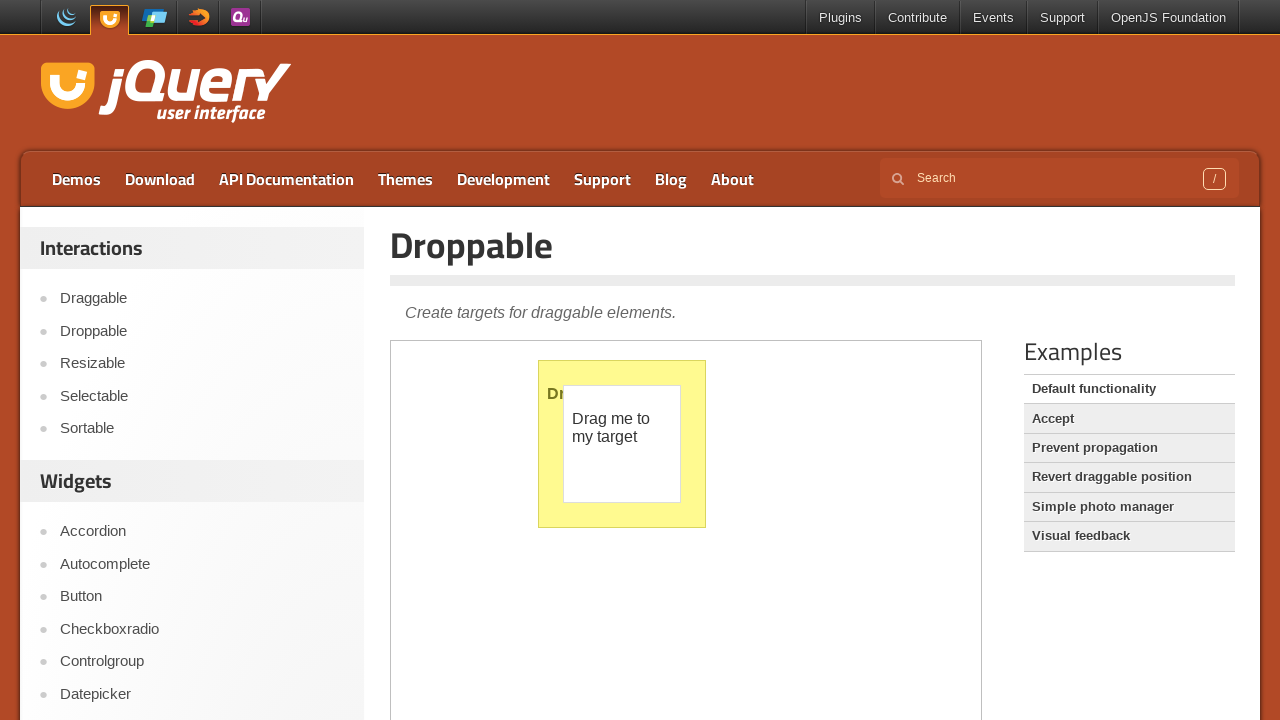